Tests dropdown and multi-select functionality by selecting options from single and multiple select elements

Starting URL: https://www.letskodeit.com/practice

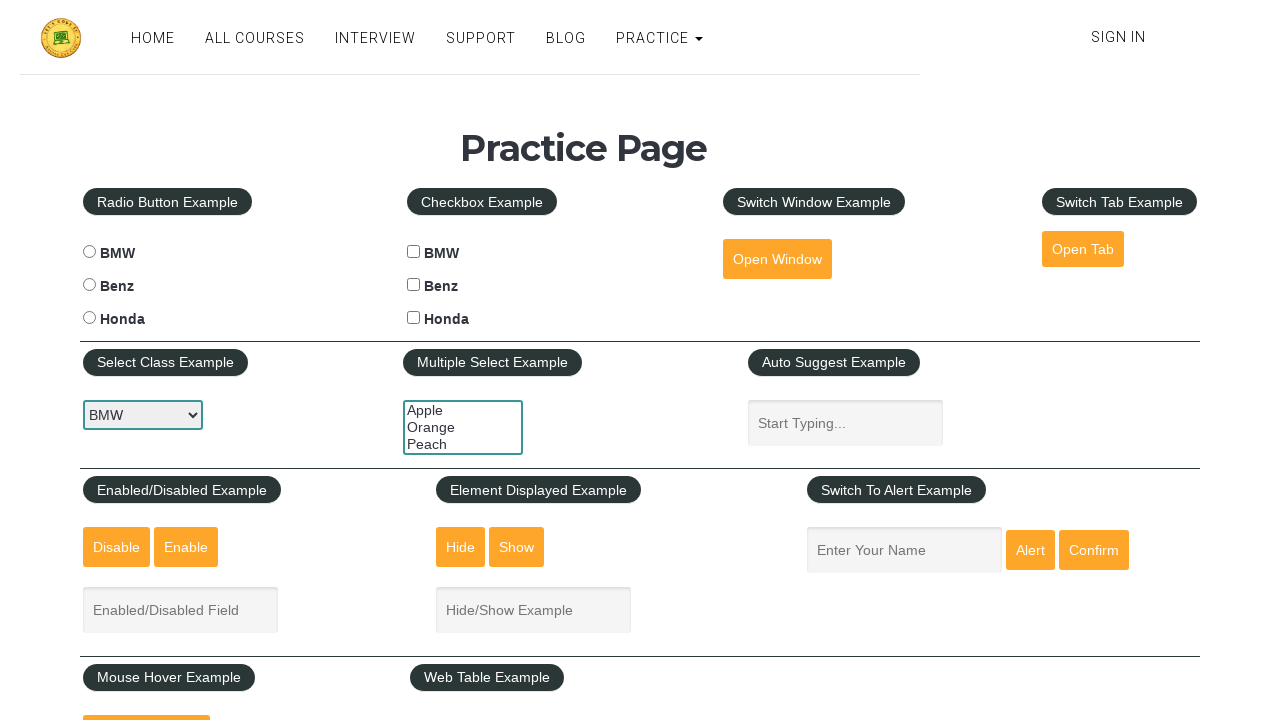

Selected 'bmw' option from car dropdown on #carselect
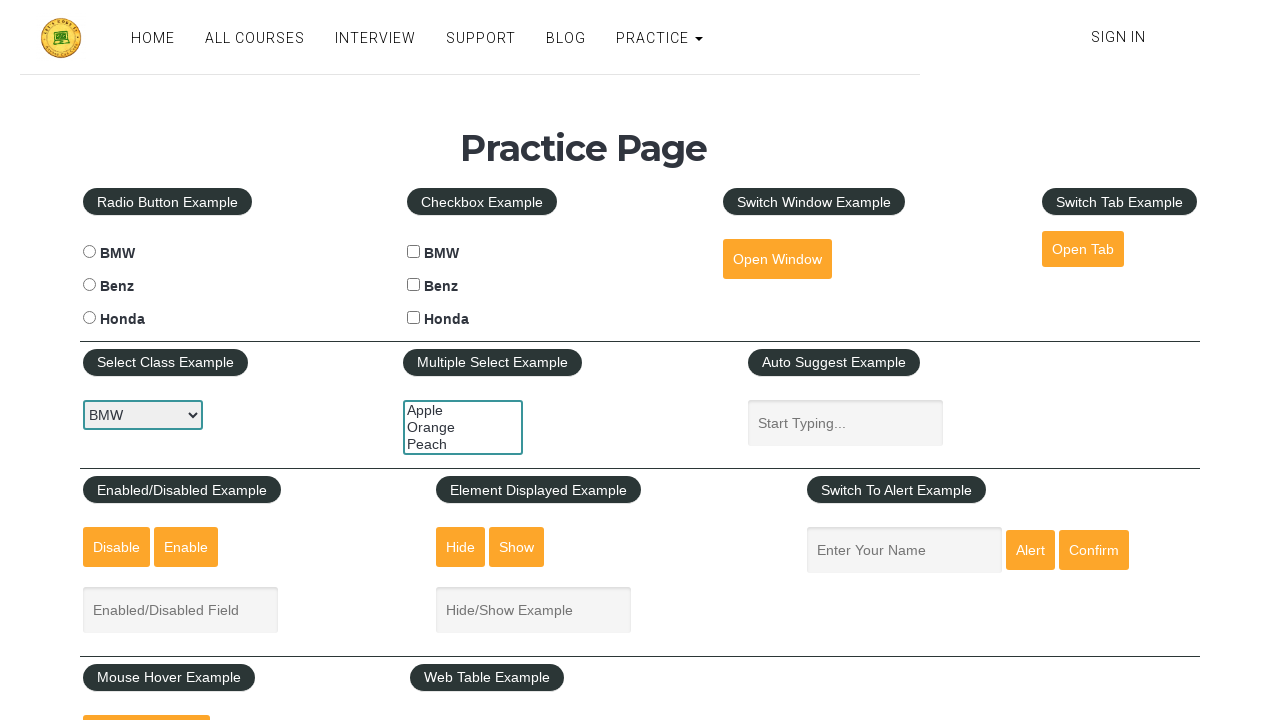

Selected multiple options (apple, orange, peach) from fruit multi-select dropdown on #multiple-select-example
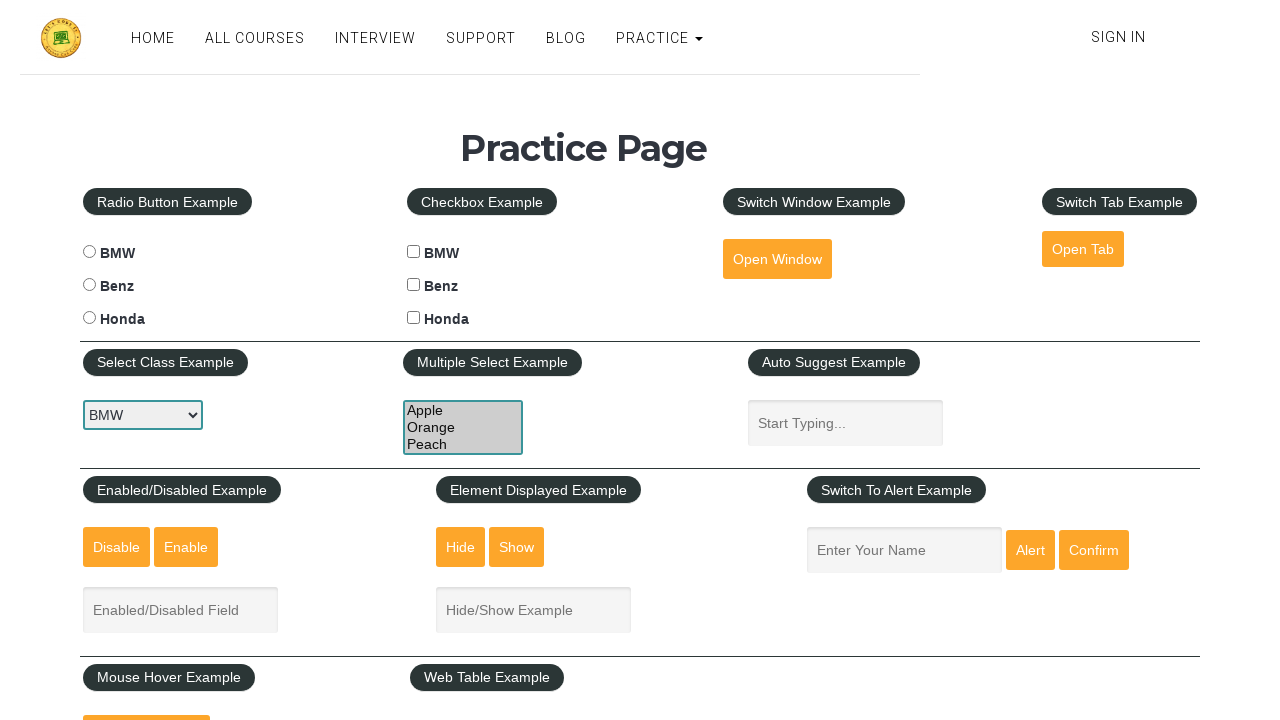

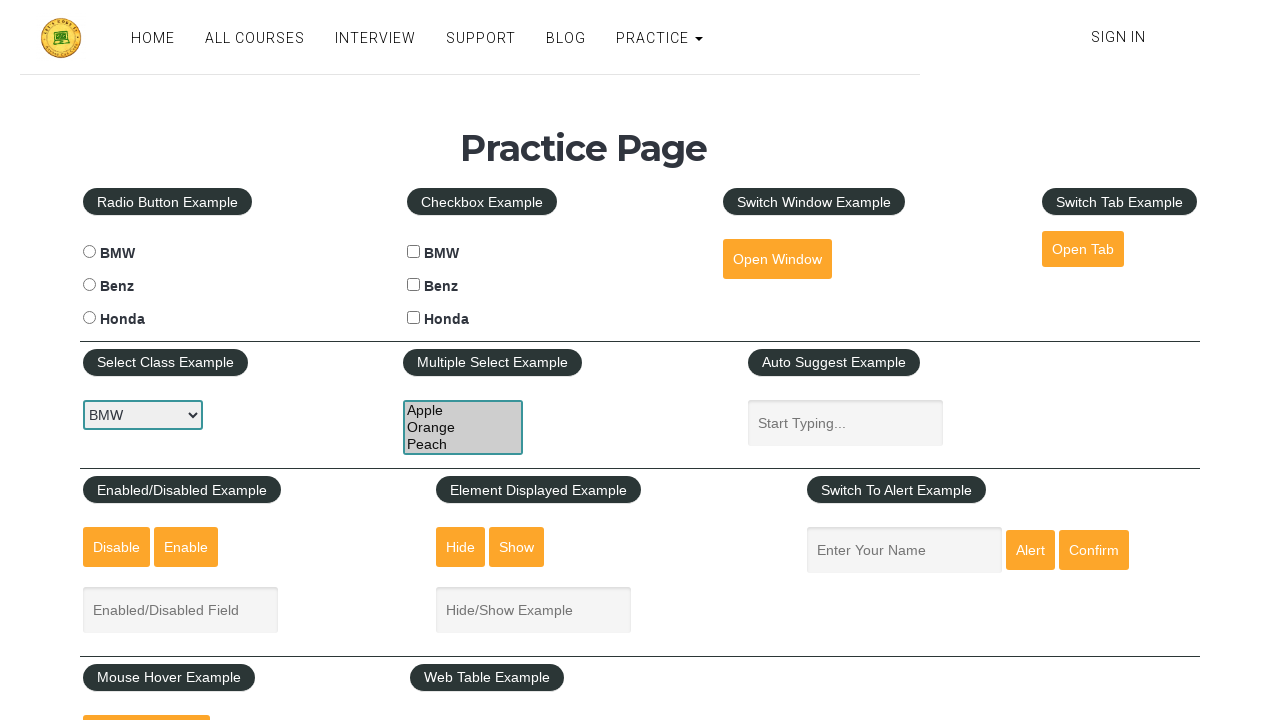